Tests searchable dynamic dropdown by clicking to expand, typing a search term, and selecting the matching result

Starting URL: https://demo.automationtesting.in/Register.html

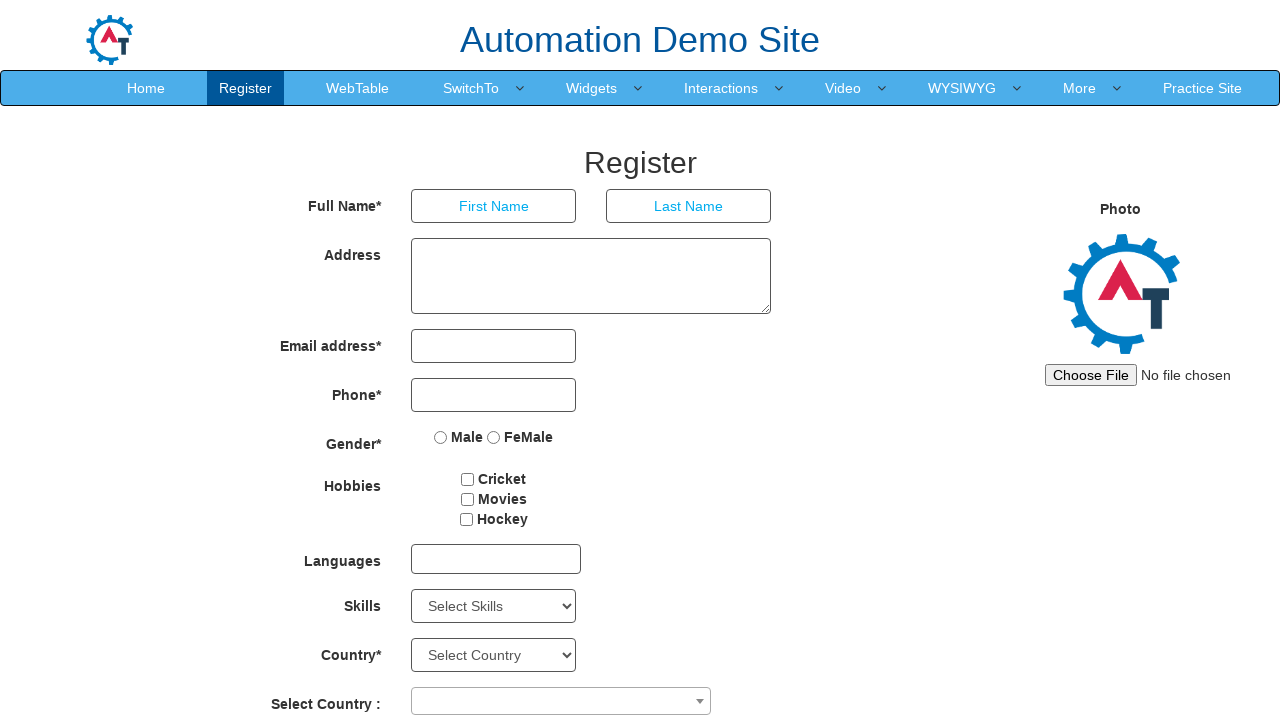

Clicked dropdown combobox to expand searchable dropdown at (561, 701) on span[role="combobox"]
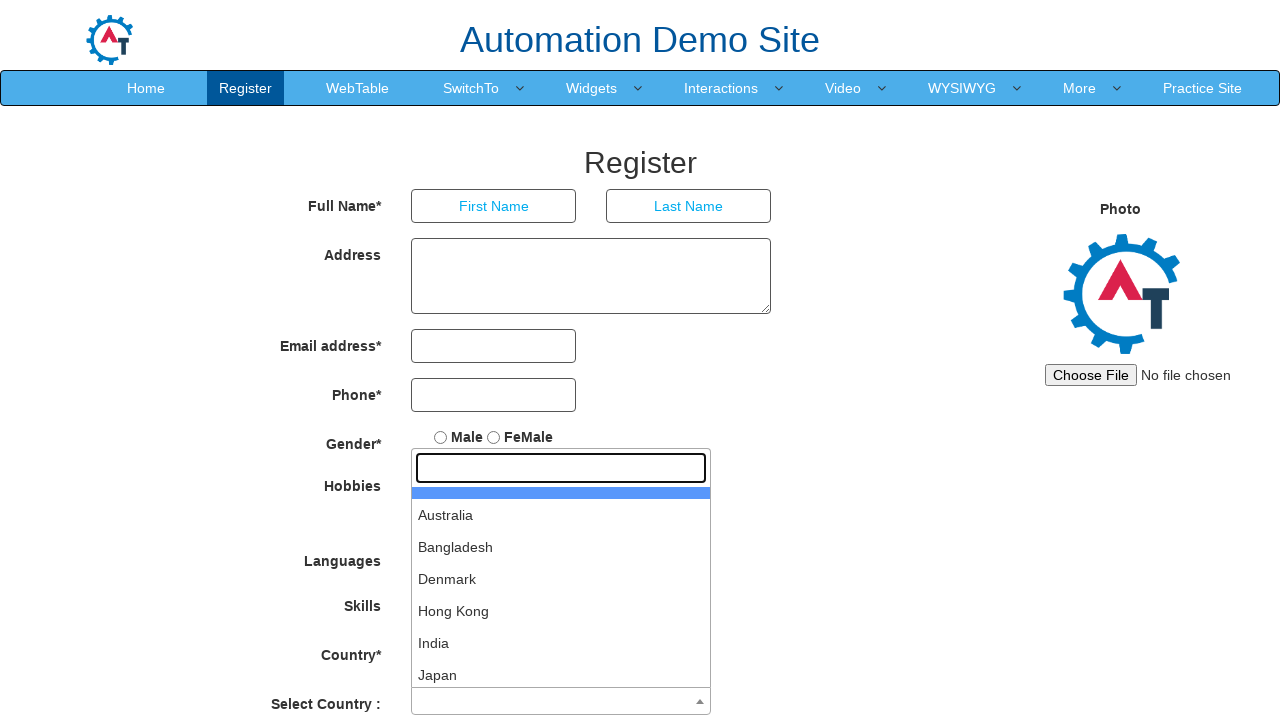

Typed 'India' in search field on input[role="textbox"]
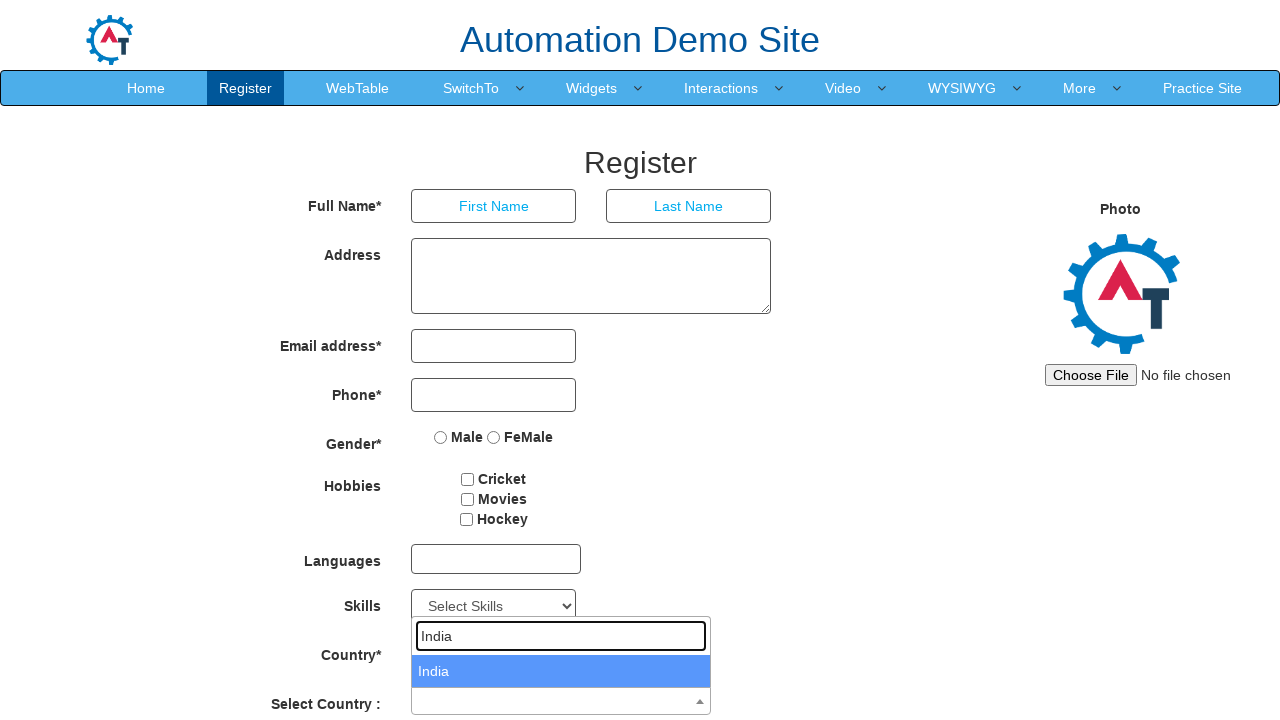

Selected matching result 'India' from dropdown at (561, 671) on ul#select2-country-results>li
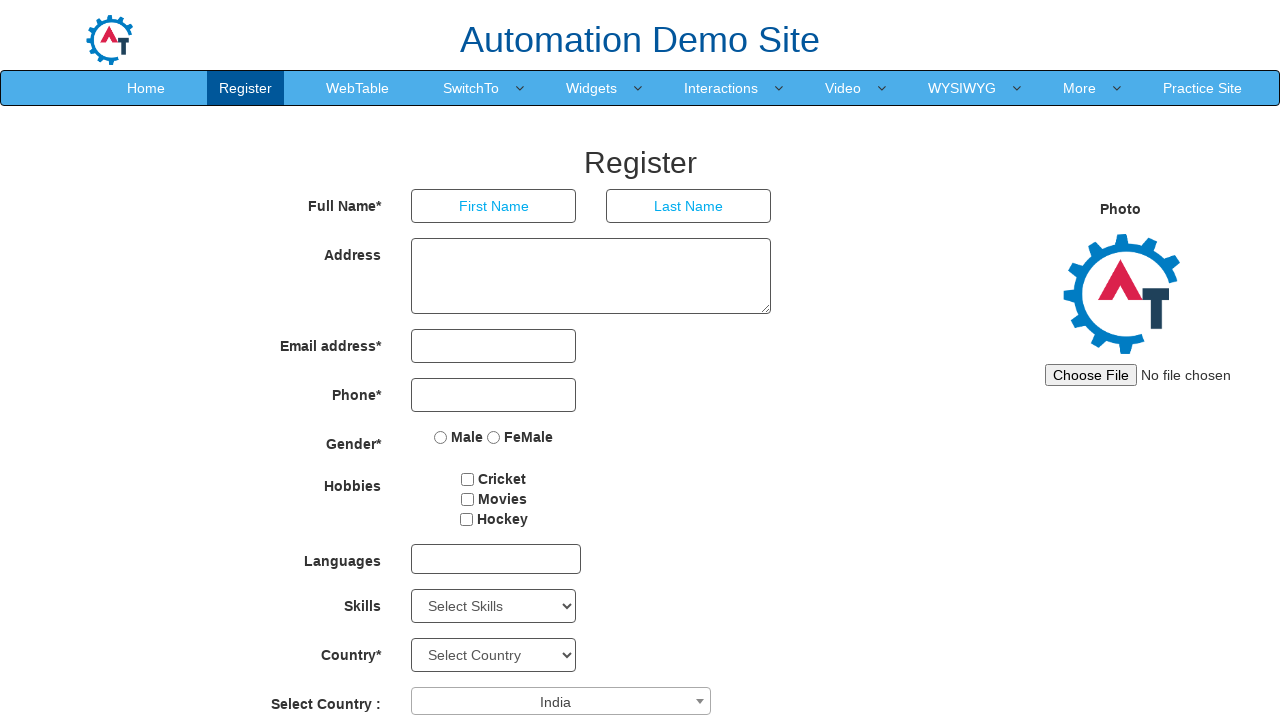

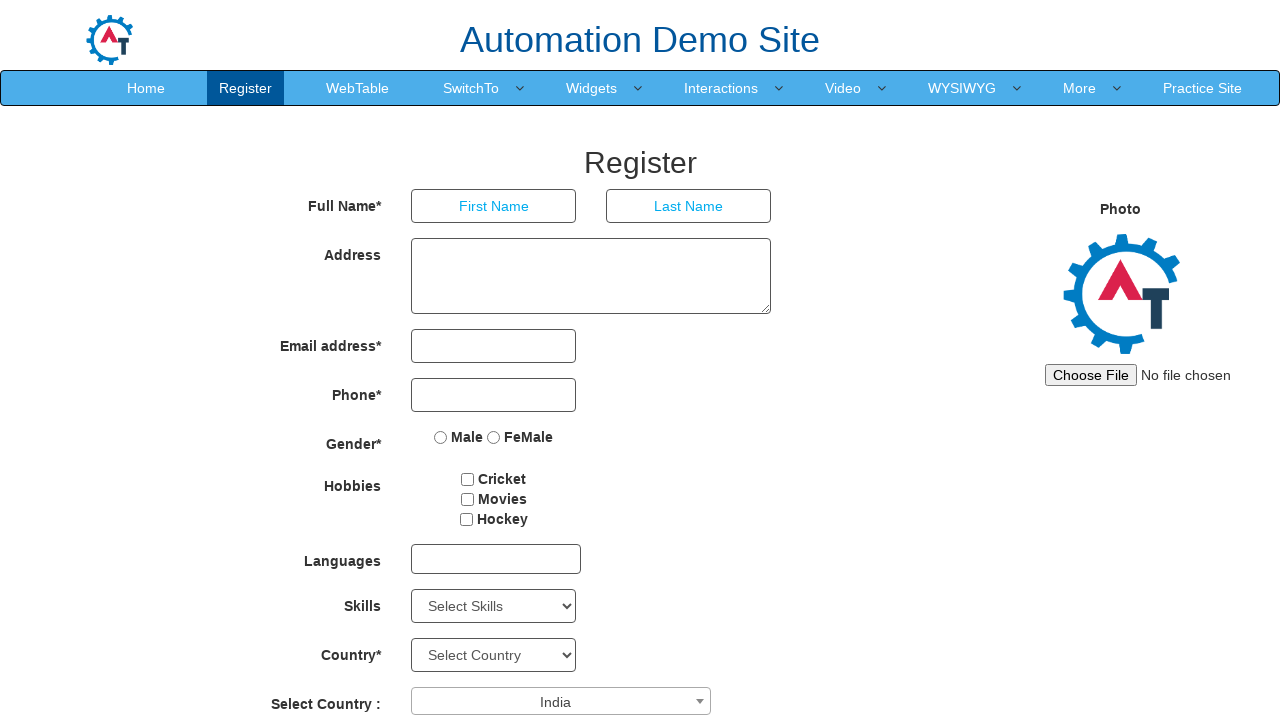